Tests JavaScript alert handling by triggering three different types of alerts (alert, confirm, prompt), accepting/dismissing them and entering text in the prompt dialog.

Starting URL: https://the-internet.herokuapp.com/javascript_alerts

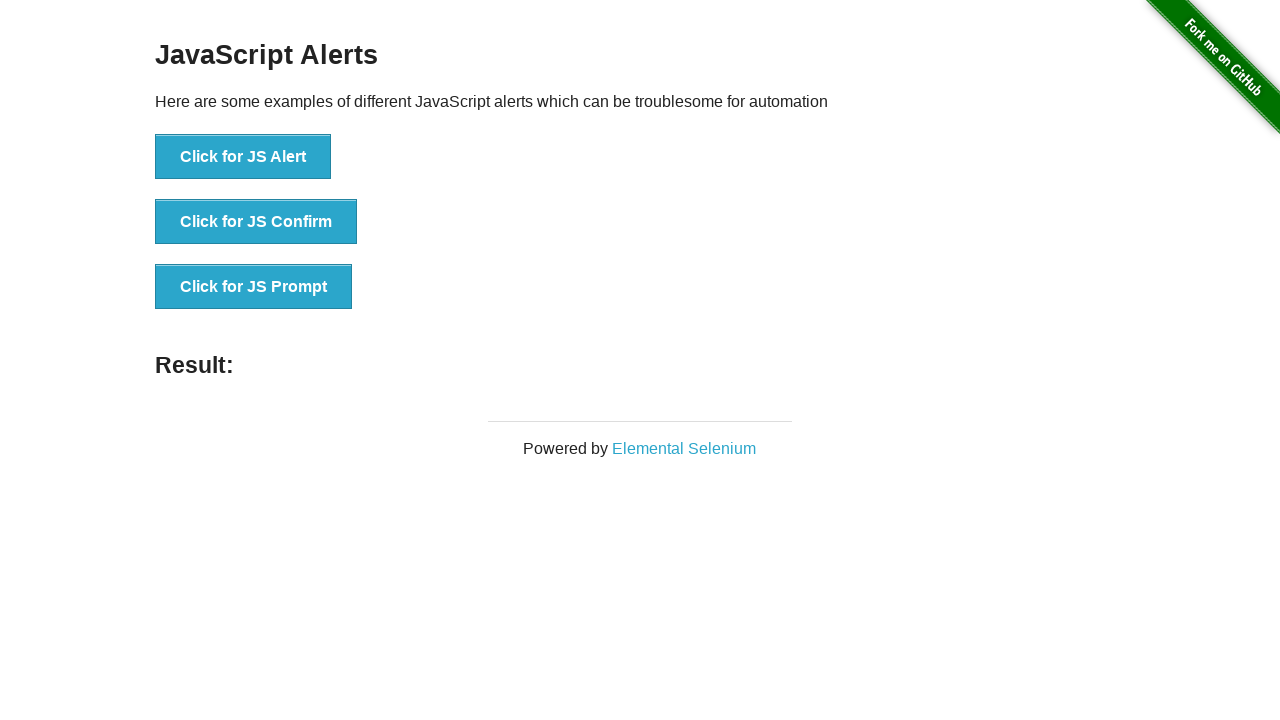

Clicked button to trigger JS Alert at (243, 157) on xpath=//button[text()='Click for JS Alert']
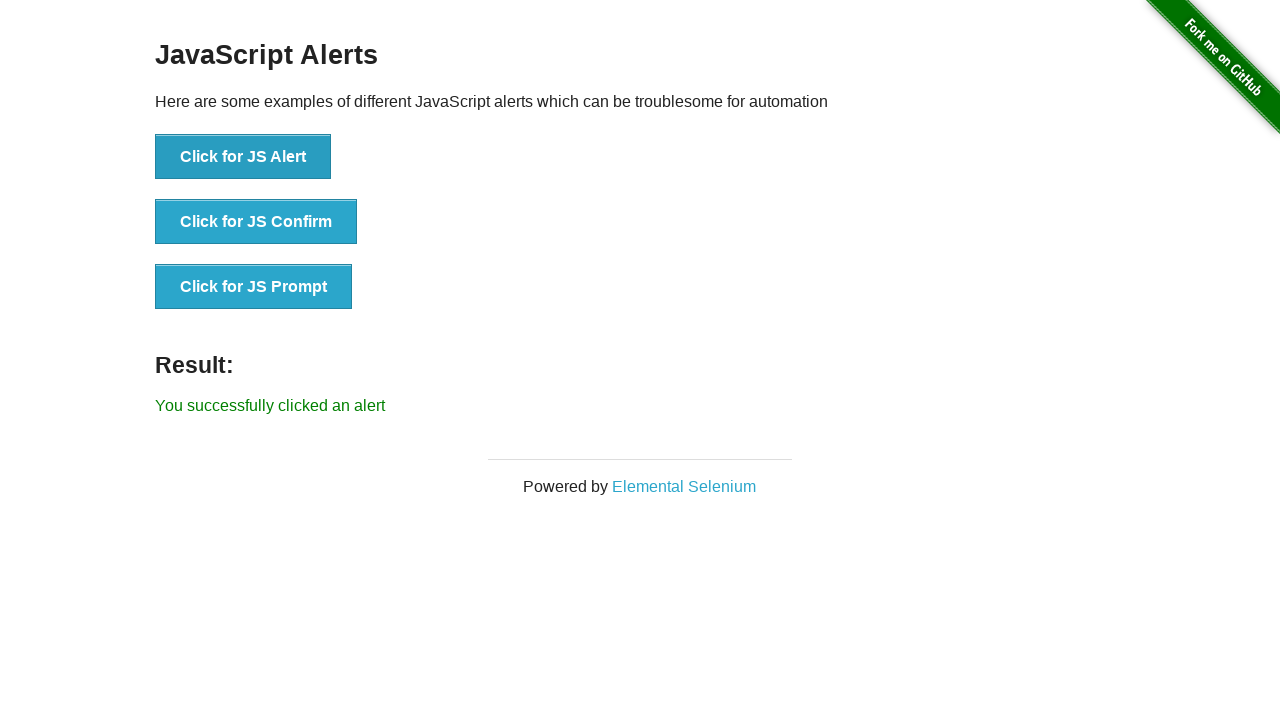

Set up handler to accept alert dialog
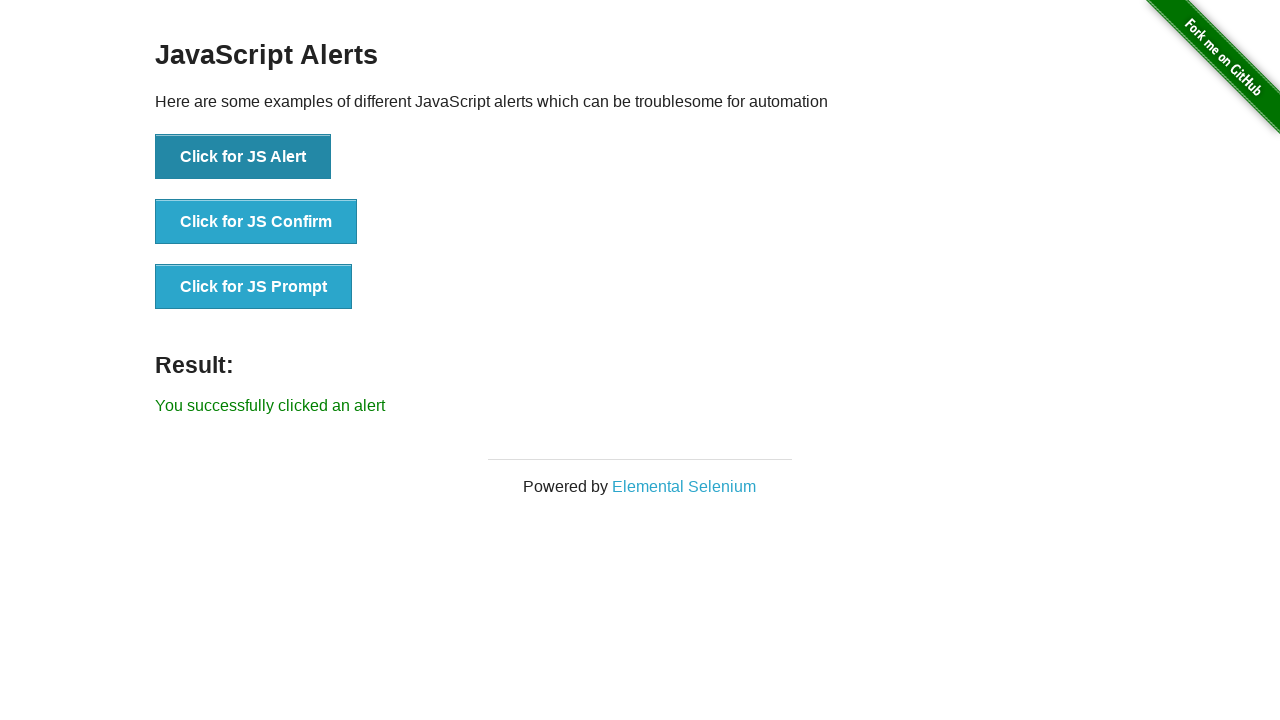

Clicked button to trigger JS Alert and accepted it at (243, 157) on xpath=//button[text()='Click for JS Alert']
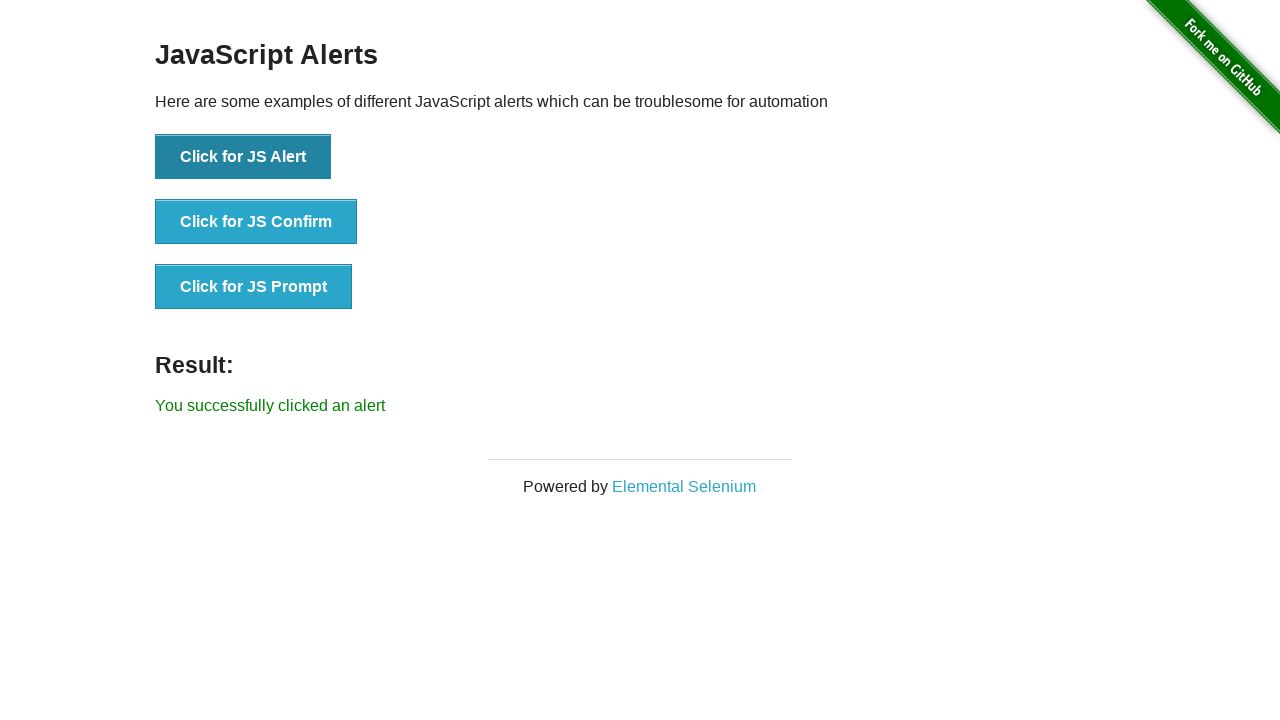

Set up handler to dismiss confirm dialog
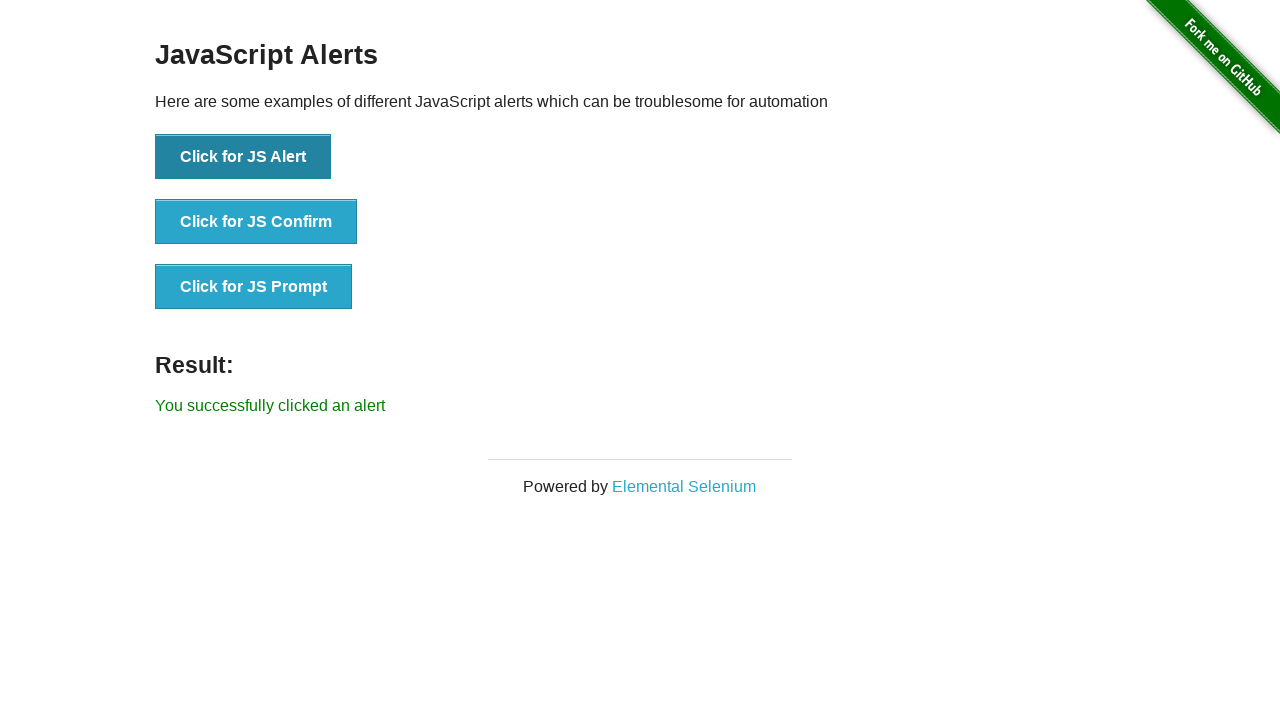

Clicked button to trigger JS Confirm and dismissed it at (256, 222) on xpath=//button[text()='Click for JS Confirm']
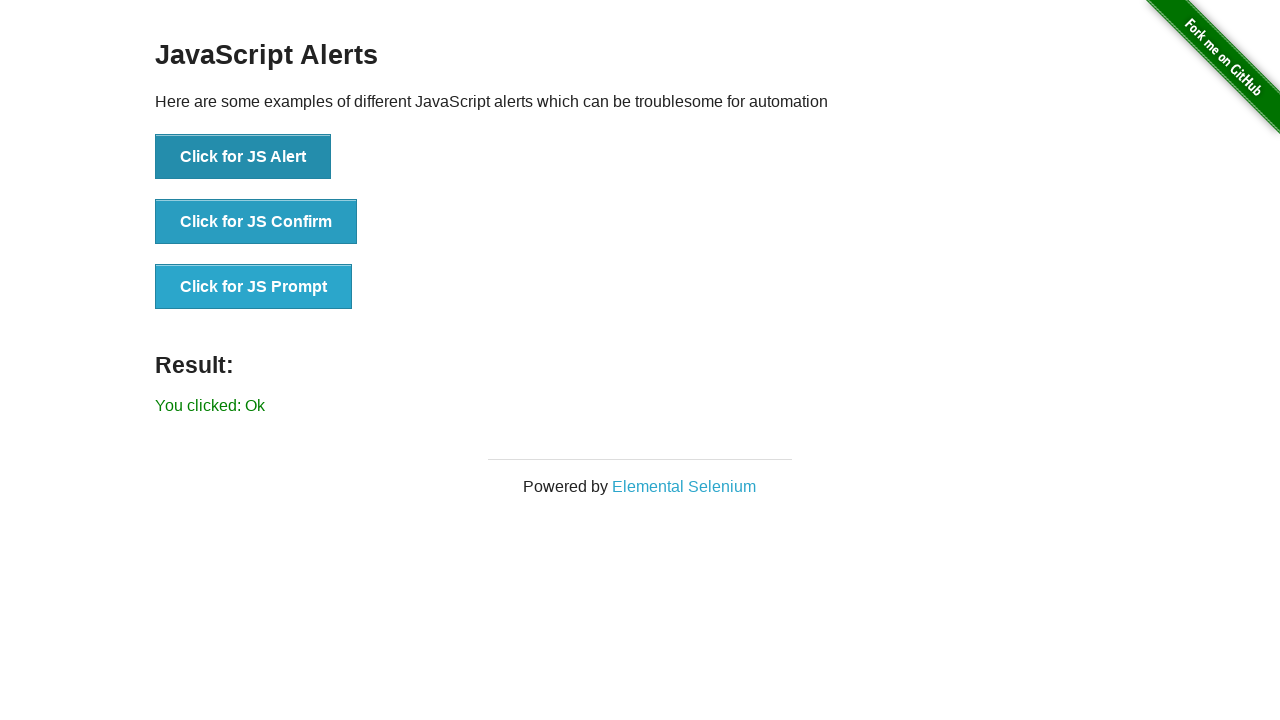

Set up handler to accept prompt dialog with text '123'
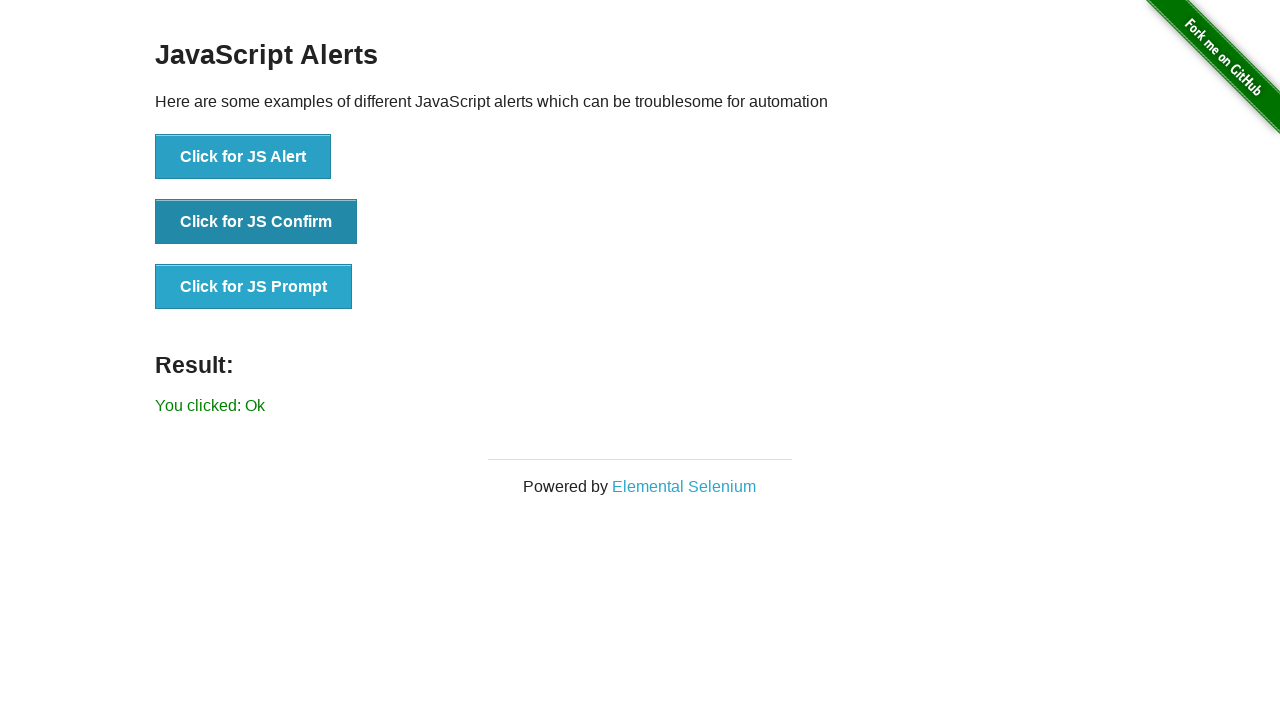

Clicked button to trigger JS Prompt and entered '123' at (254, 287) on xpath=//button[text()='Click for JS Prompt']
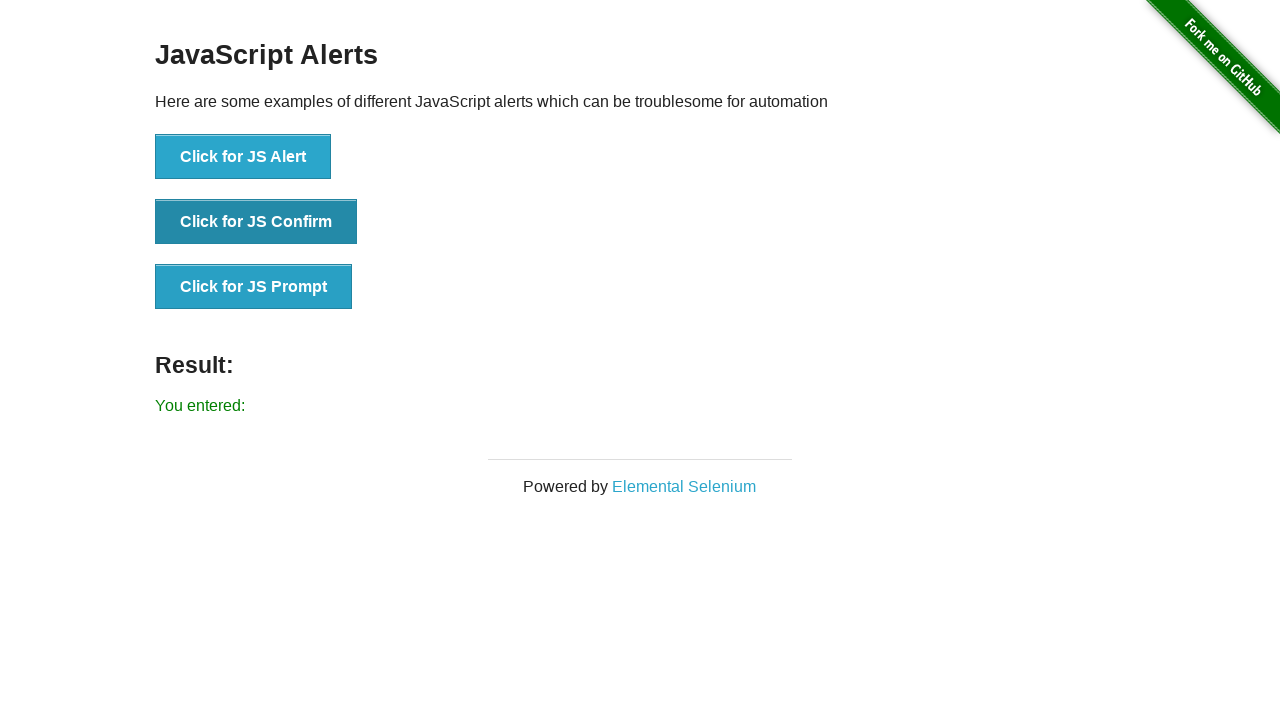

Result message displayed after prompt interaction
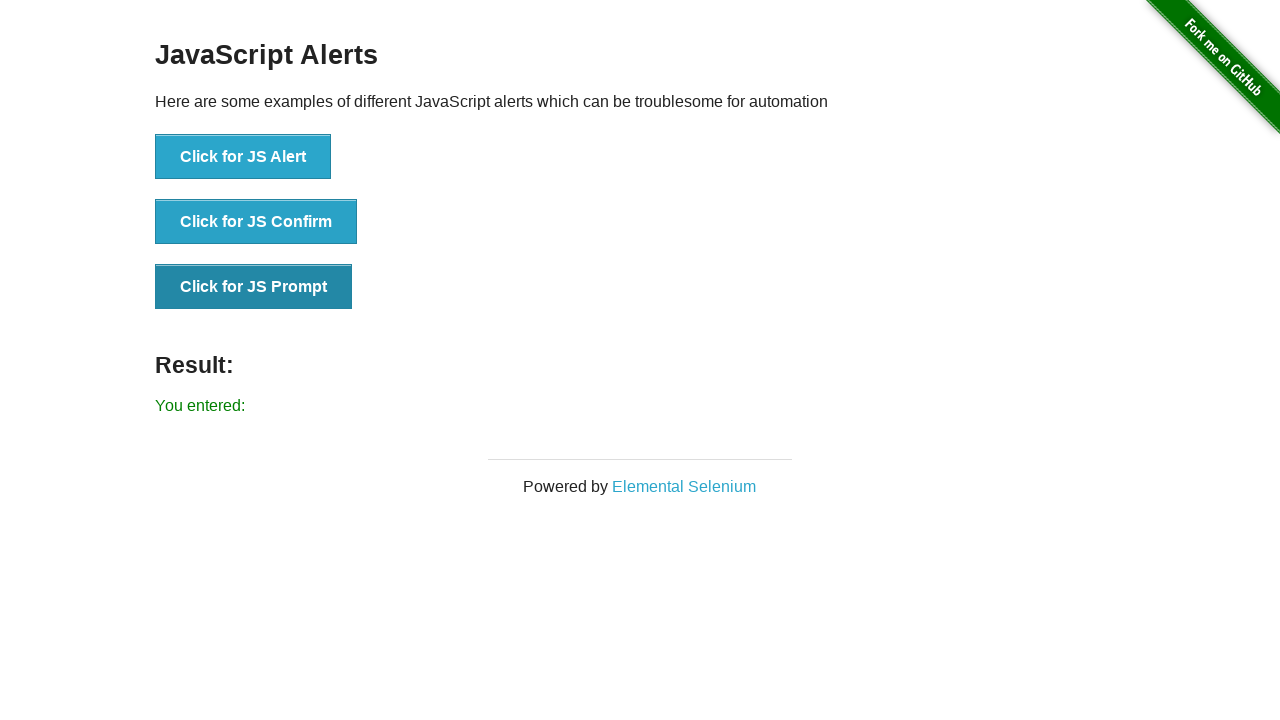

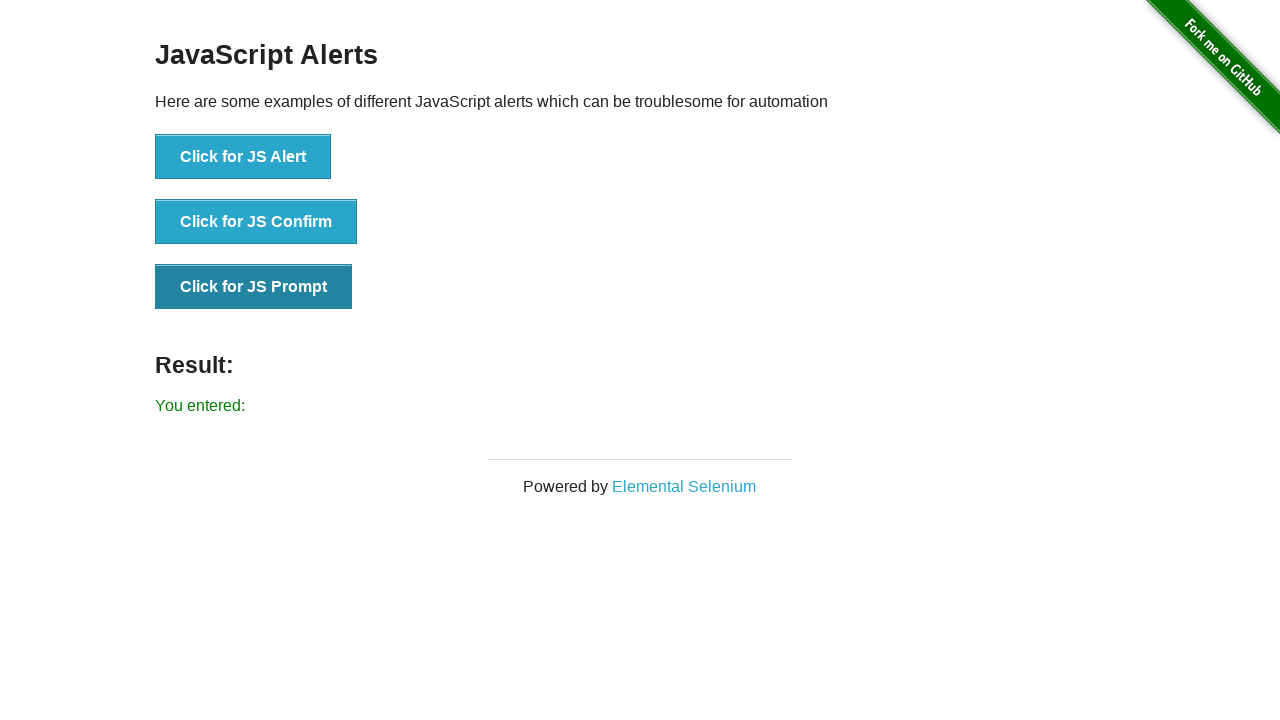